Tests pressing the tab key without targeting a specific element first and verifies the page displays the correct key press result.

Starting URL: http://the-internet.herokuapp.com/key_presses

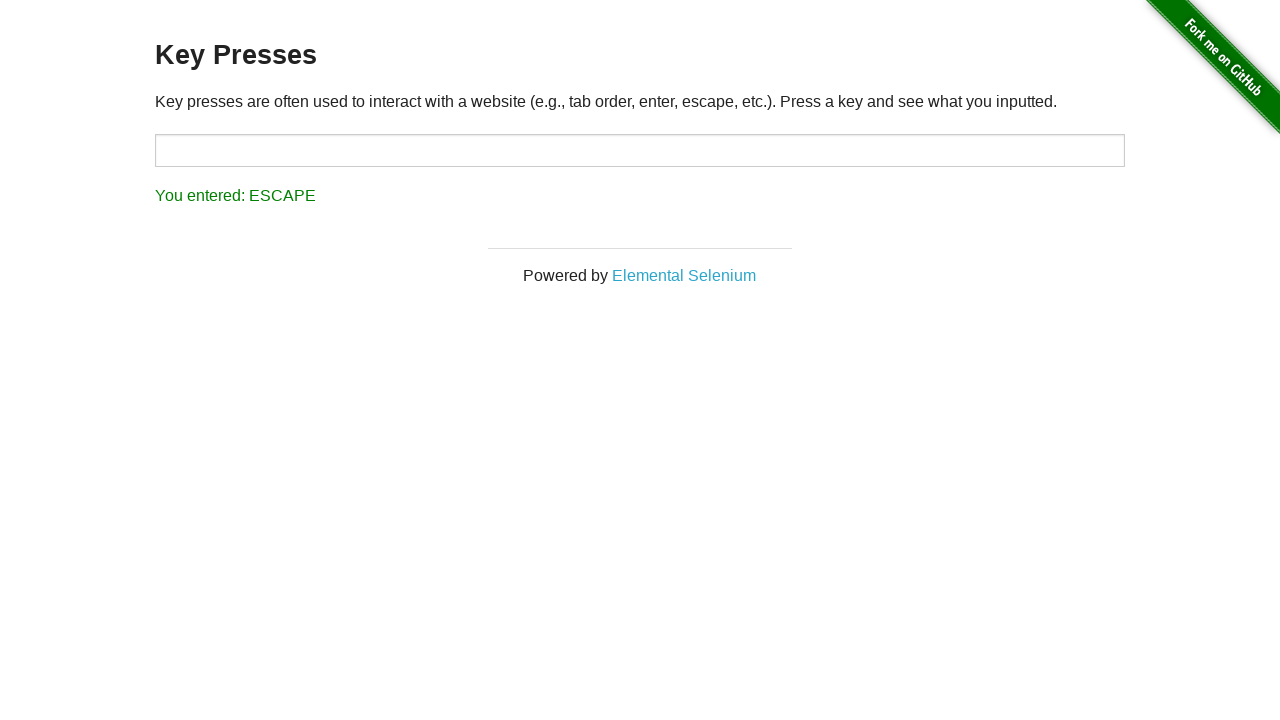

Navigated to key presses test page
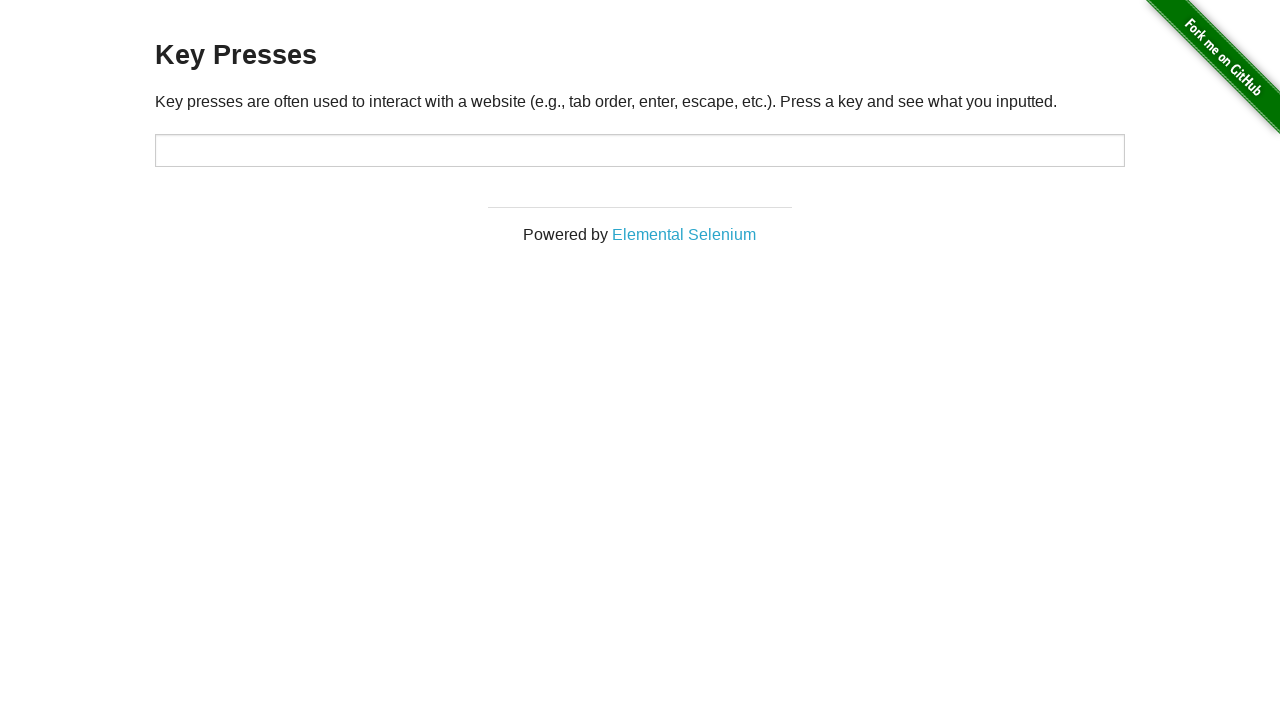

Pressed Tab key
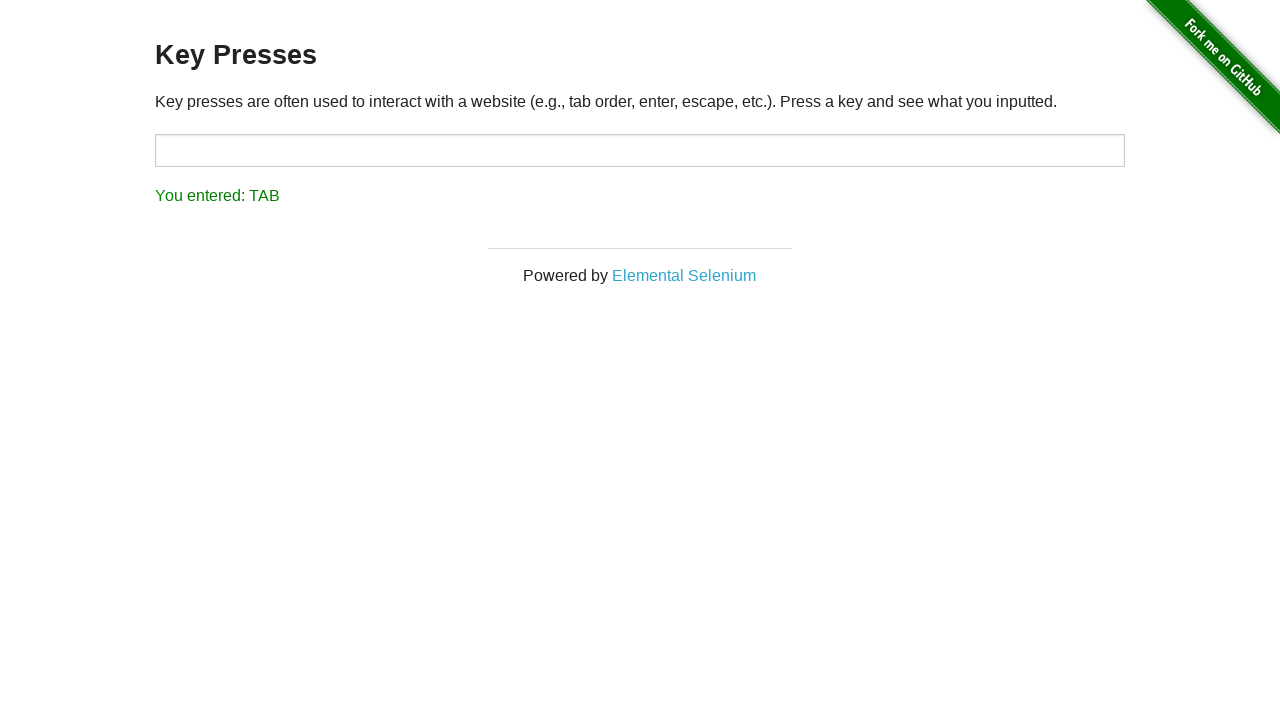

Retrieved result text from page
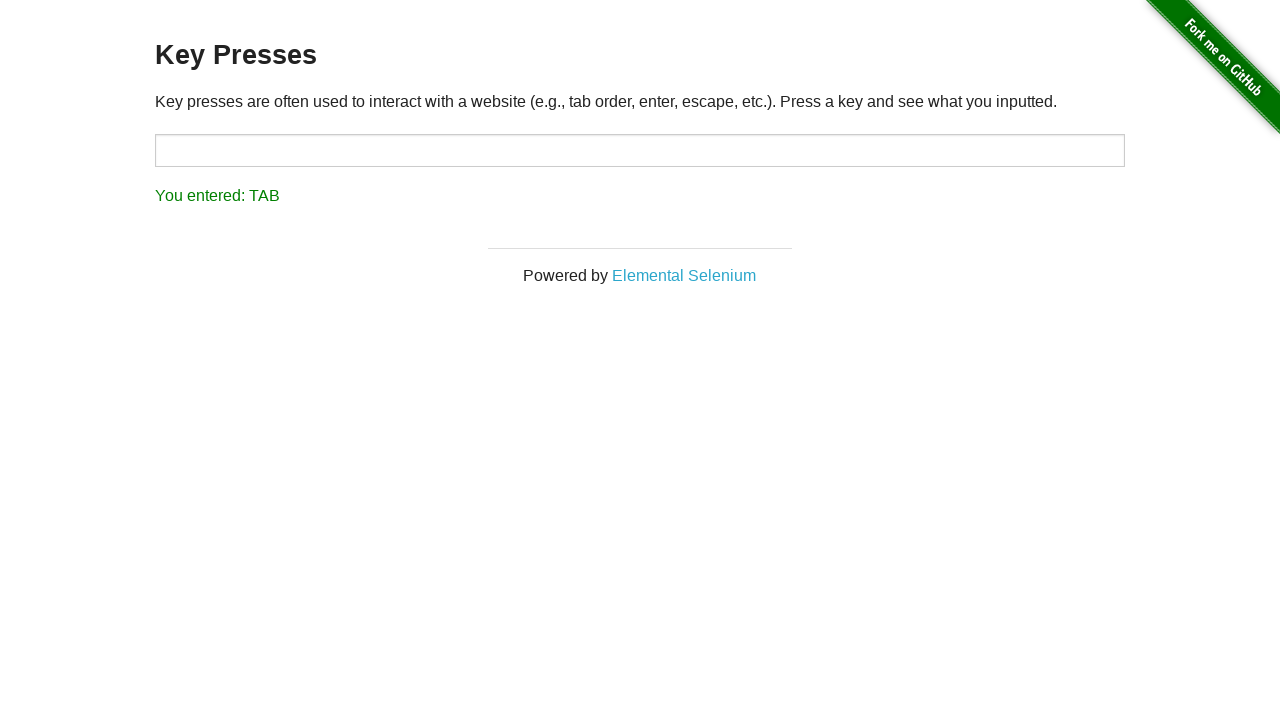

Verified that result text shows 'You entered: TAB'
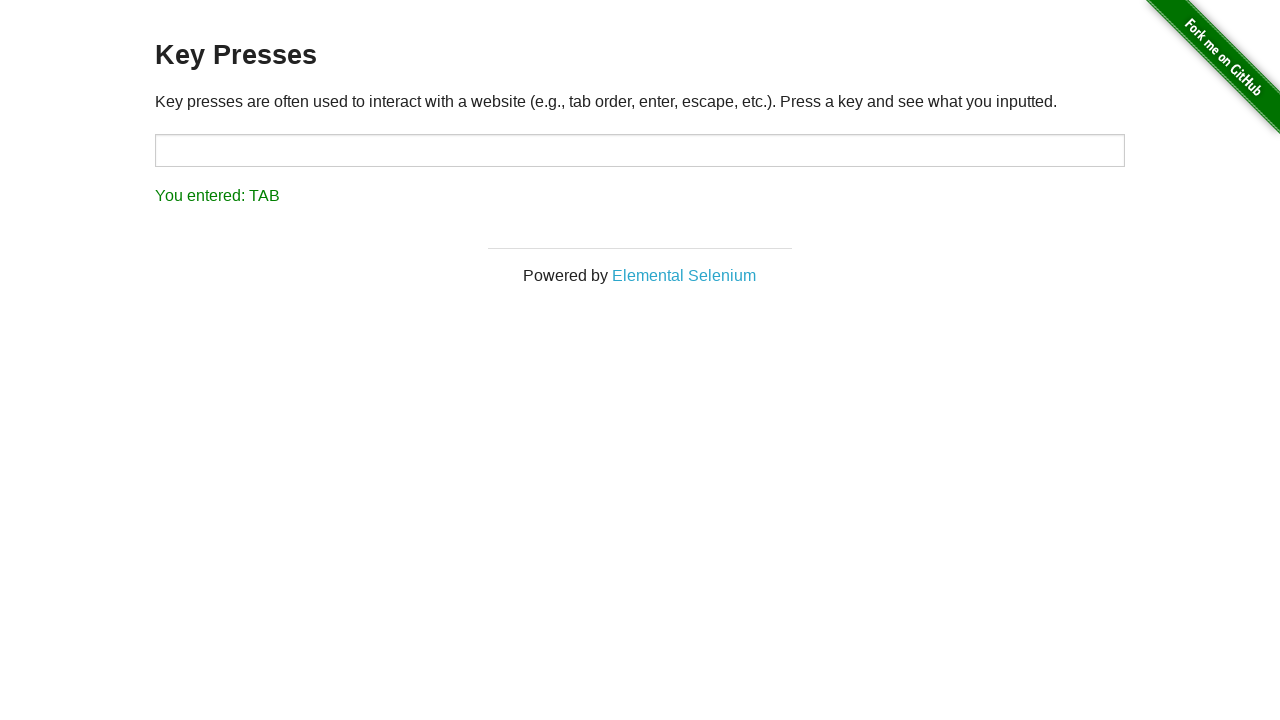

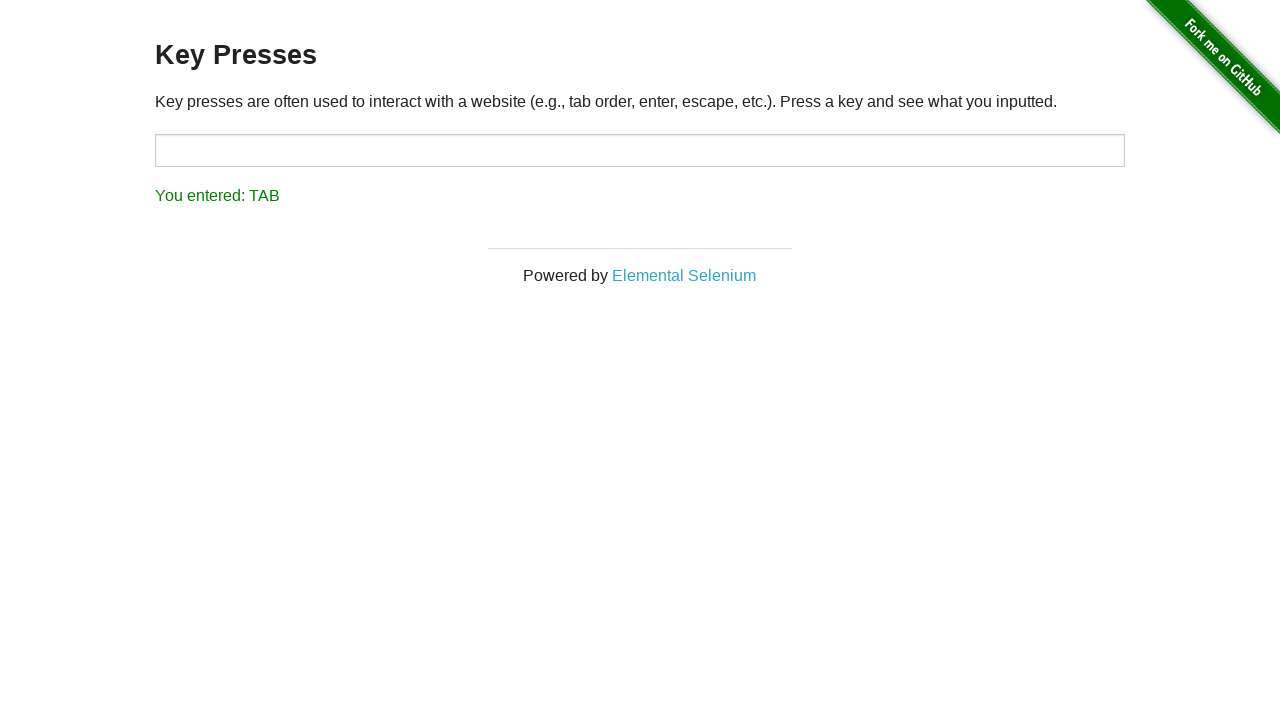